Tests the jQuery UI Selectable widget by navigating to the demo page, selecting multiple list items within an iframe, then navigating to the Demos page and verifying the page title.

Starting URL: https://jqueryui.com

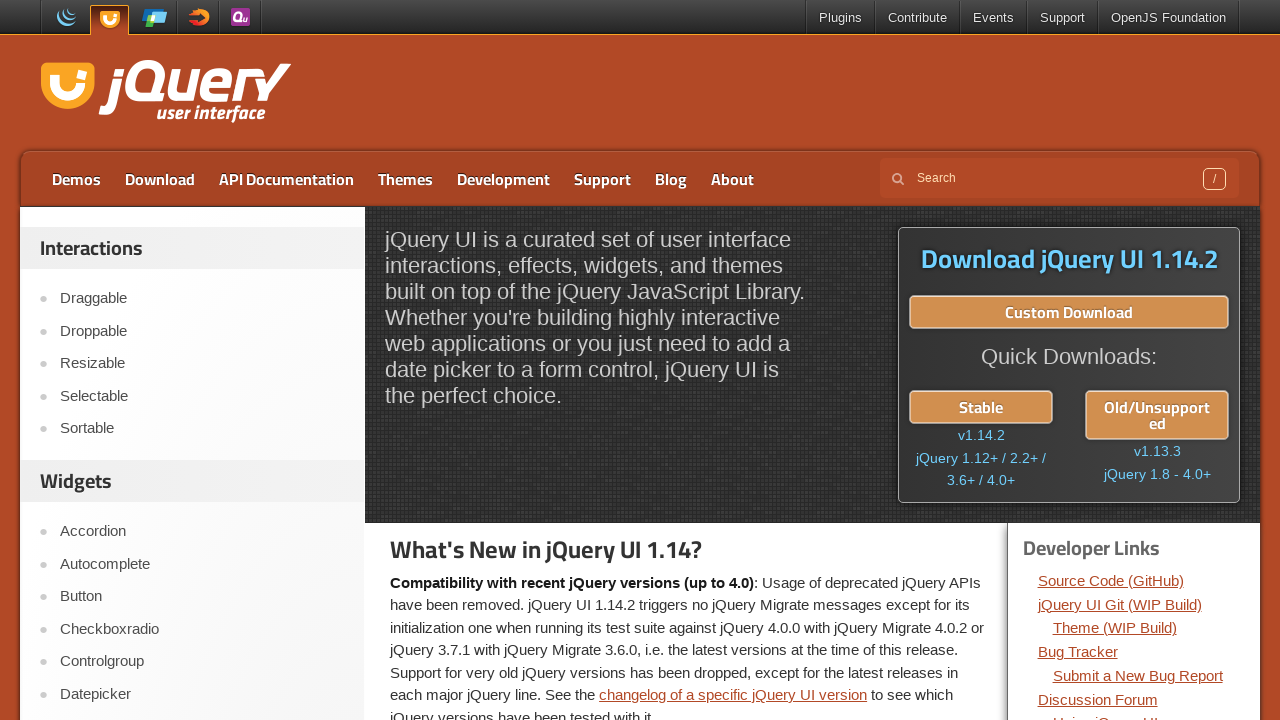

Clicked on Selectable link at (202, 396) on xpath=//a[text()='Selectable']
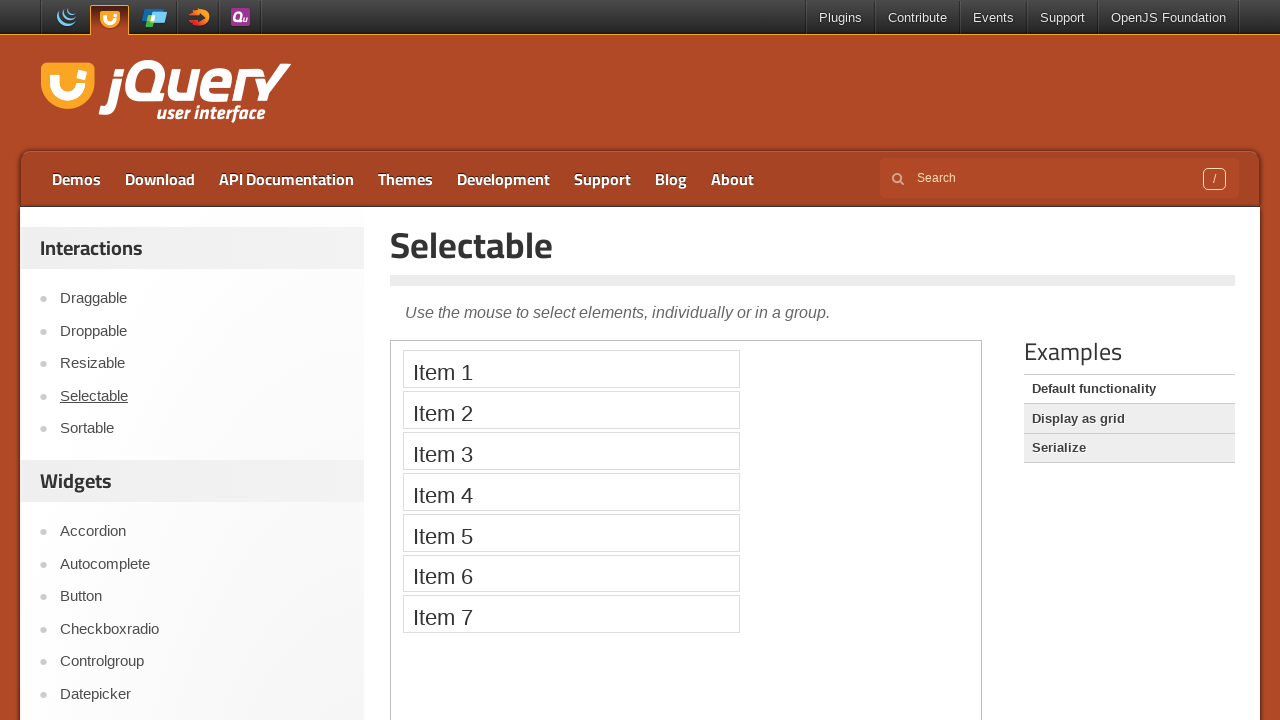

Iframe loaded on page
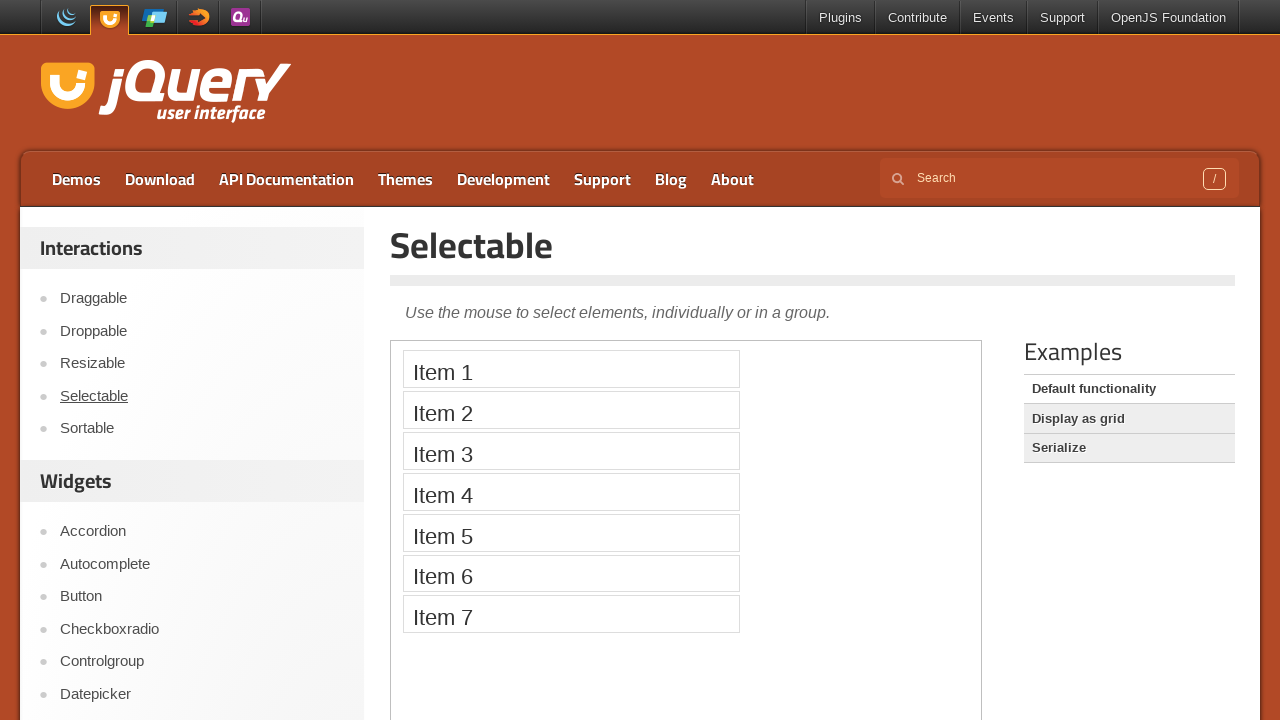

Switched to first iframe
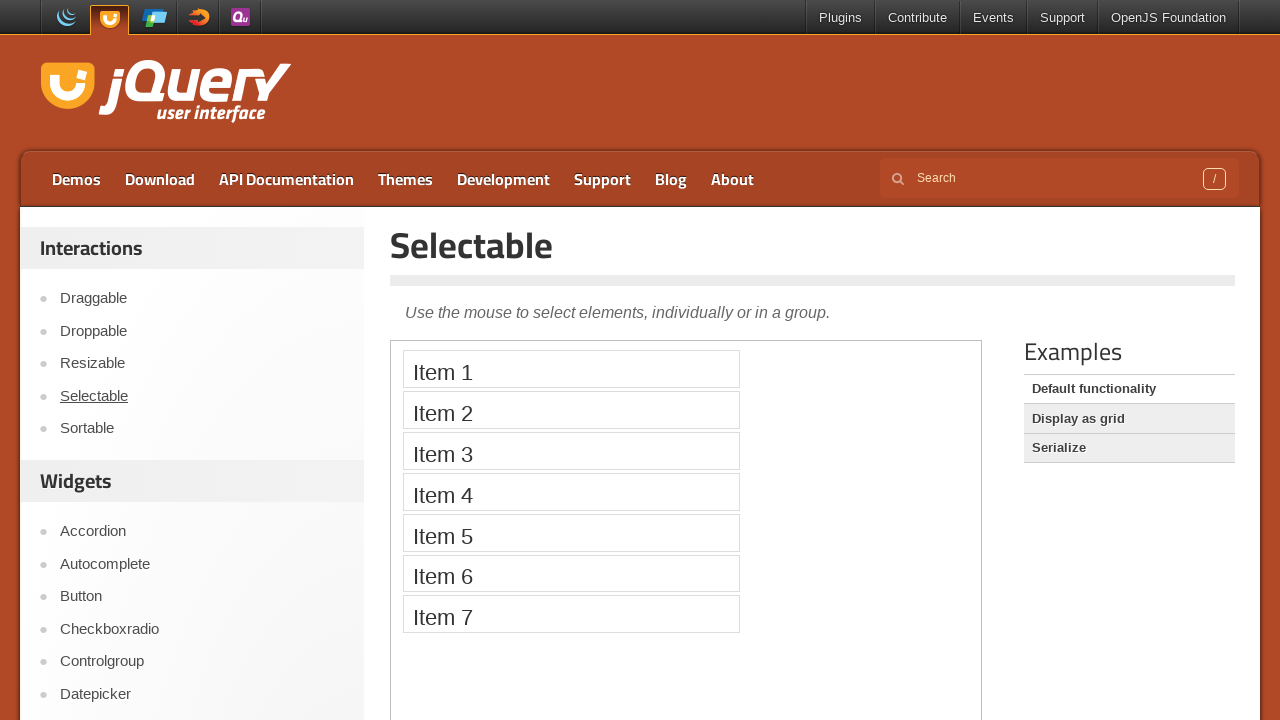

Clicked list item 1 in selectable widget at (571, 369) on iframe >> nth=0 >> internal:control=enter-frame >> xpath=//ol[@id='selectable']/
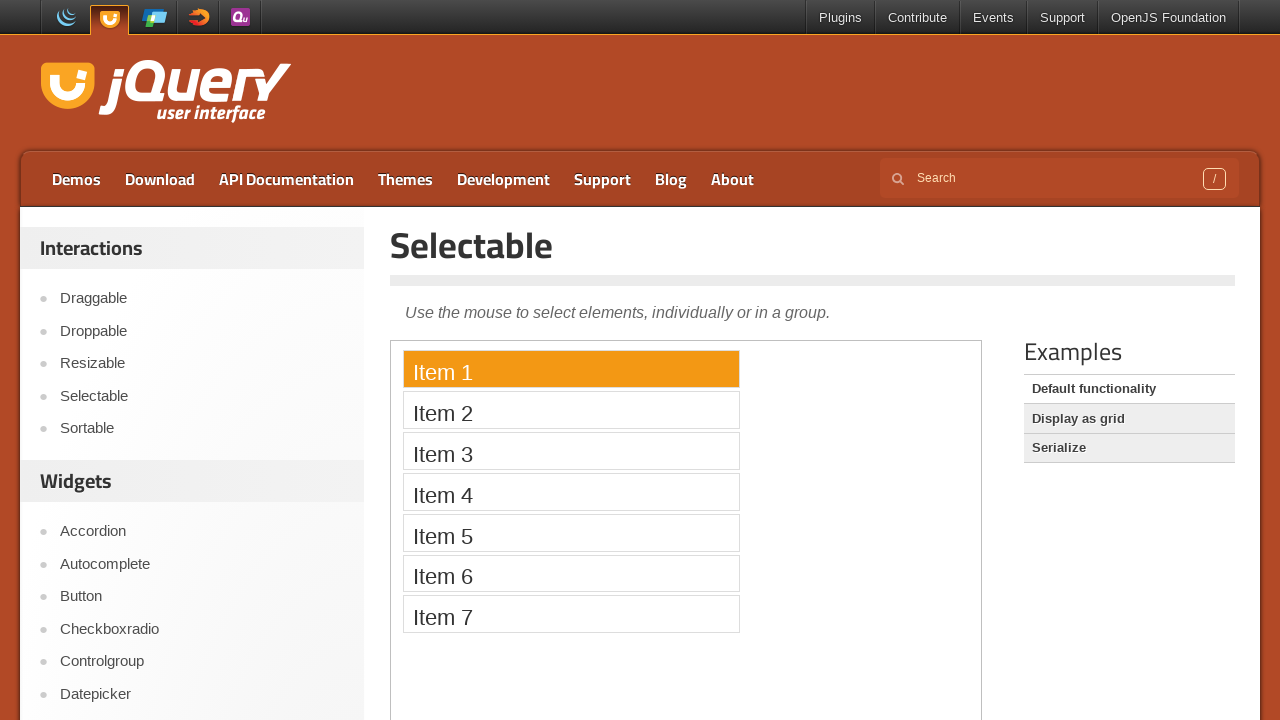

Clicked list item 2 in selectable widget at (571, 410) on iframe >> nth=0 >> internal:control=enter-frame >> xpath=//ol[@id='selectable']/
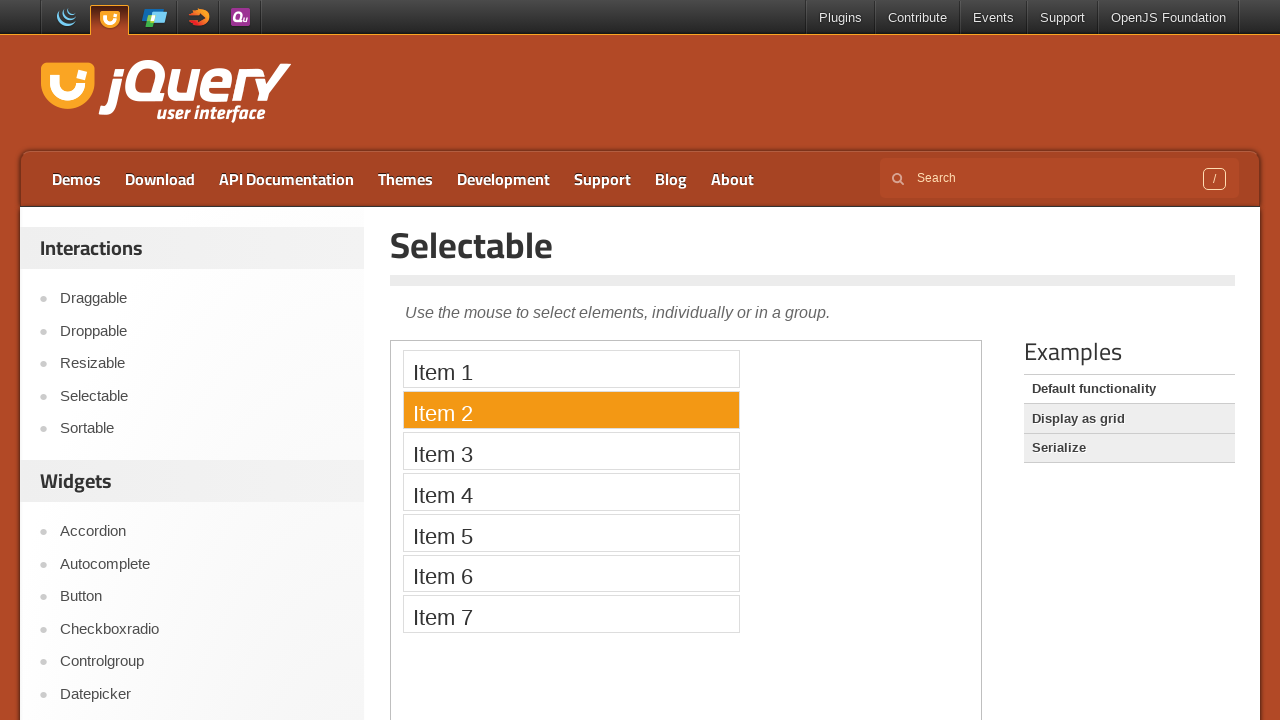

Clicked list item 3 in selectable widget at (571, 451) on iframe >> nth=0 >> internal:control=enter-frame >> xpath=//ol[@id='selectable']/
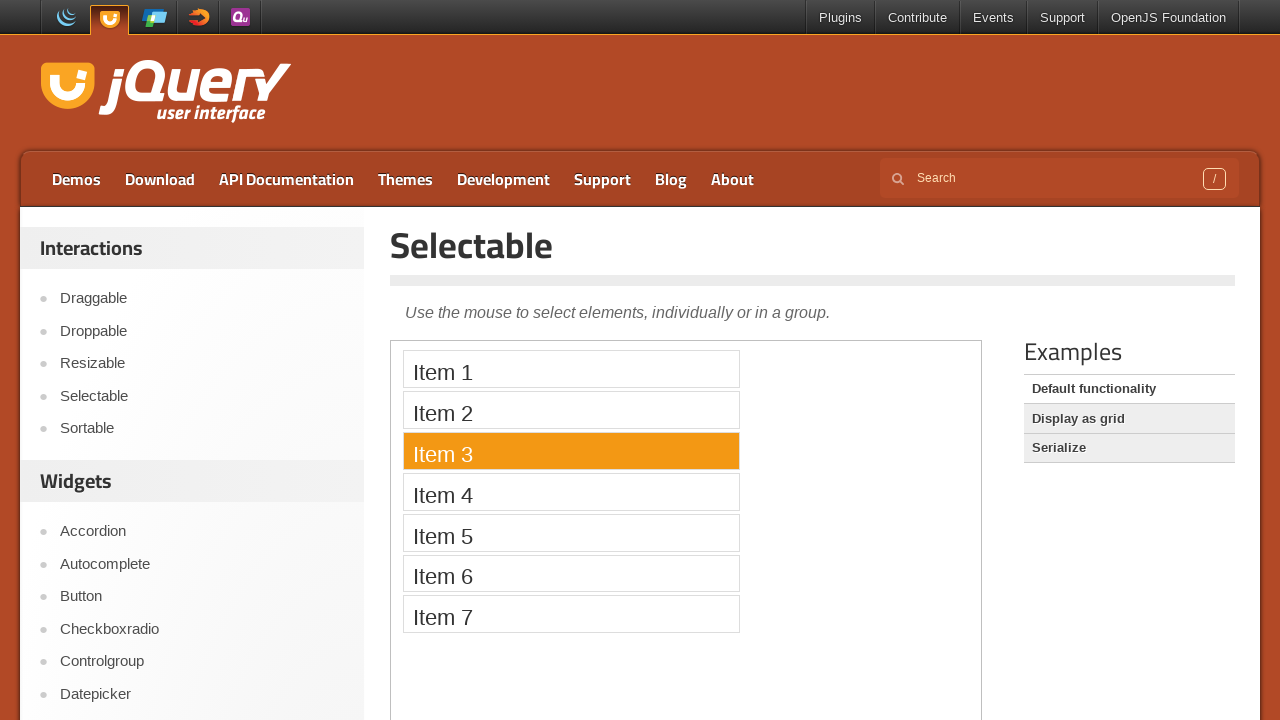

Clicked list item 4 in selectable widget at (571, 492) on iframe >> nth=0 >> internal:control=enter-frame >> xpath=//ol[@id='selectable']/
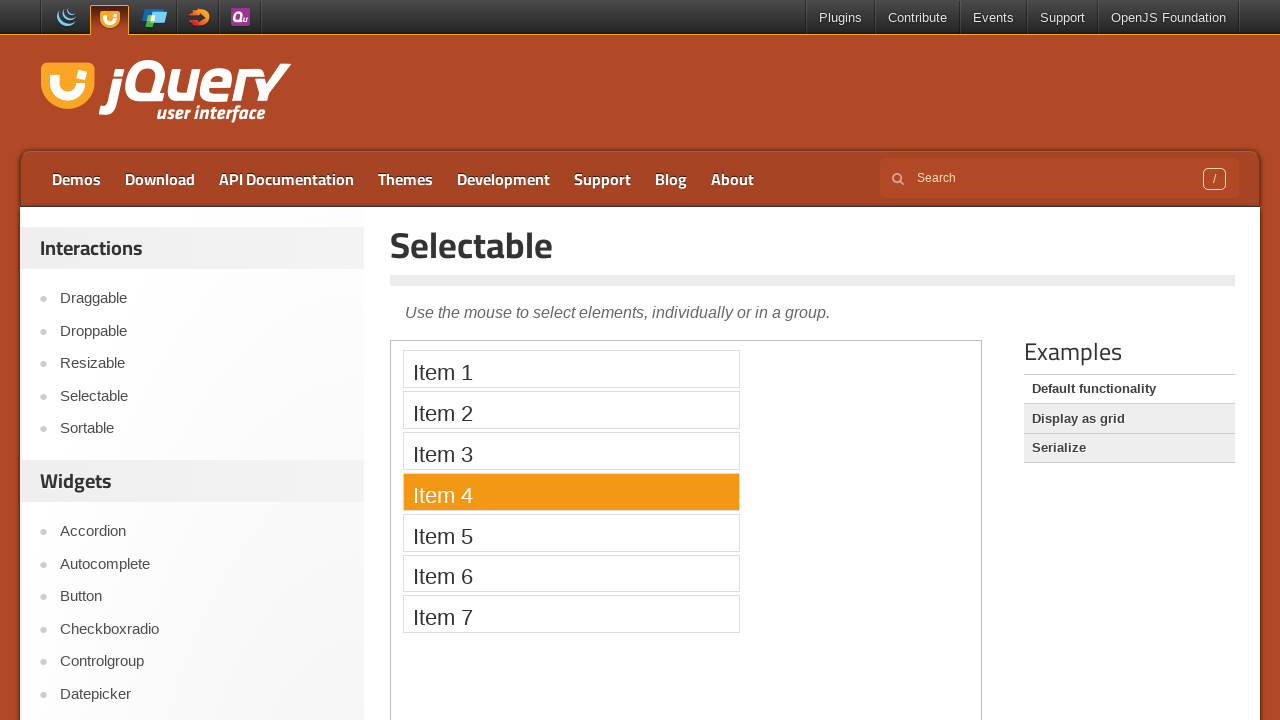

Clicked list item 5 in selectable widget at (571, 532) on iframe >> nth=0 >> internal:control=enter-frame >> xpath=//ol[@id='selectable']/
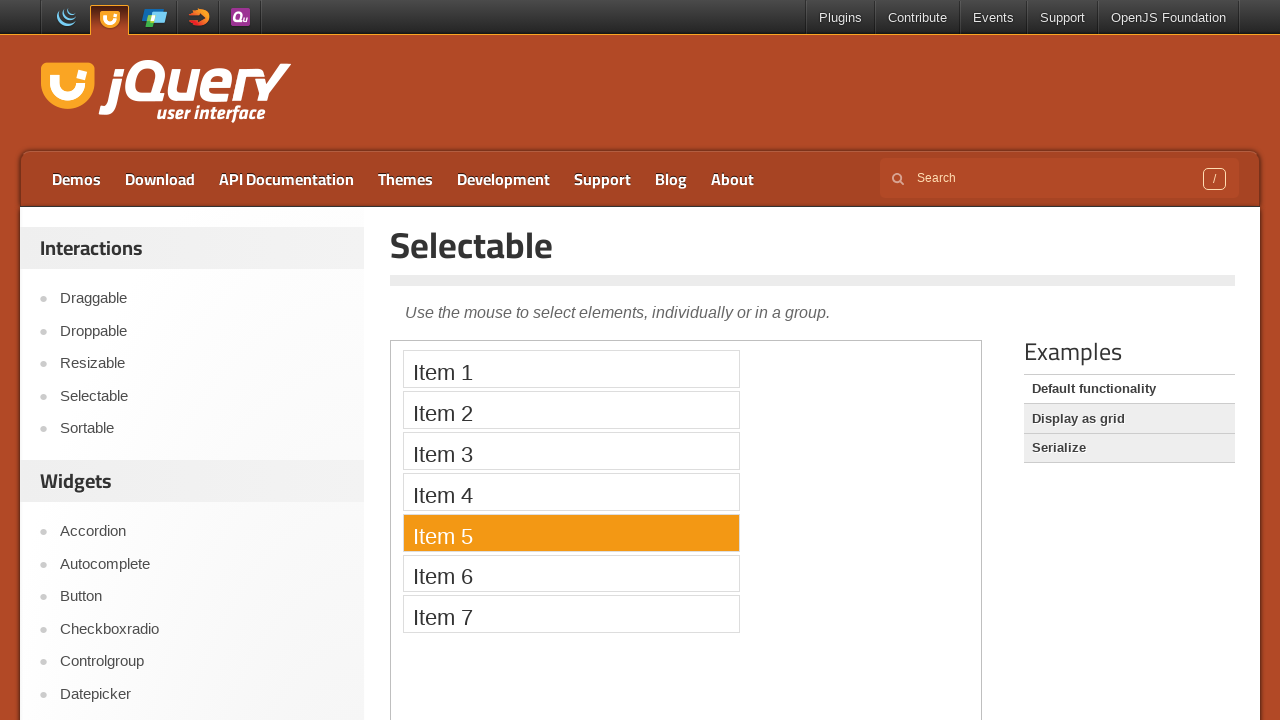

Clicked list item 6 in selectable widget at (571, 573) on iframe >> nth=0 >> internal:control=enter-frame >> xpath=//ol[@id='selectable']/
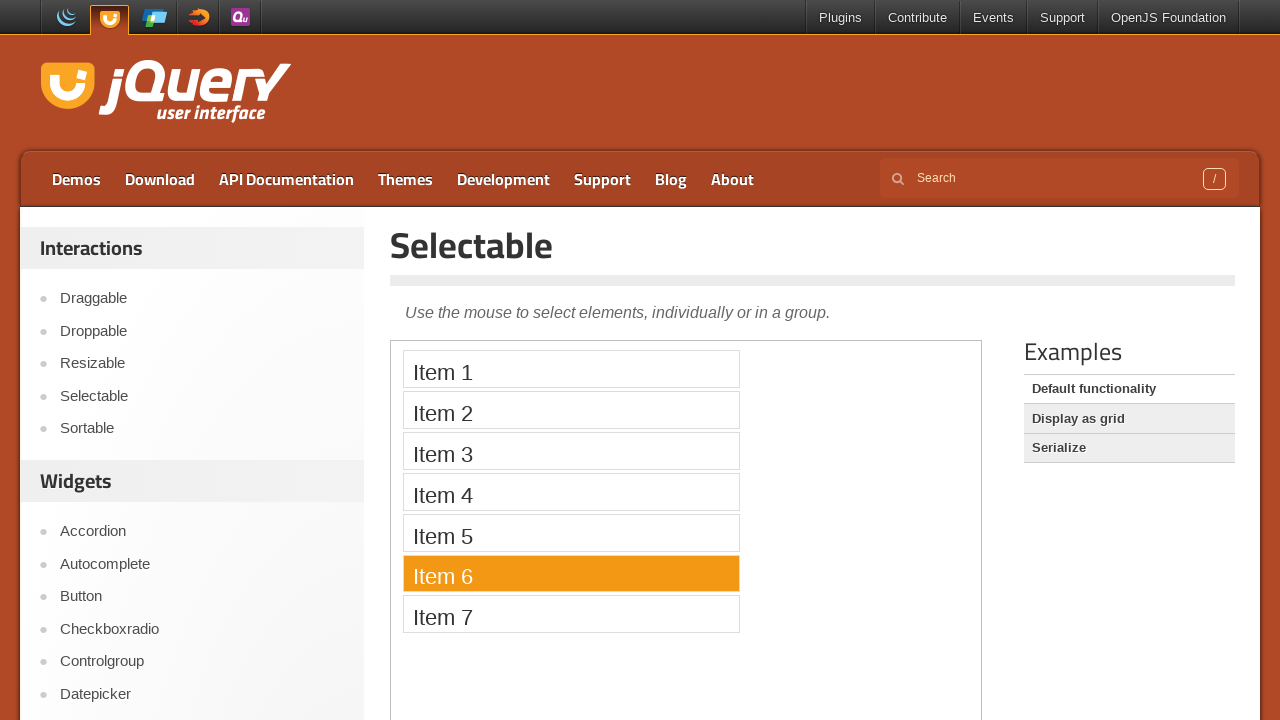

Clicked list item 7 in selectable widget at (571, 614) on iframe >> nth=0 >> internal:control=enter-frame >> xpath=//ol[@id='selectable']/
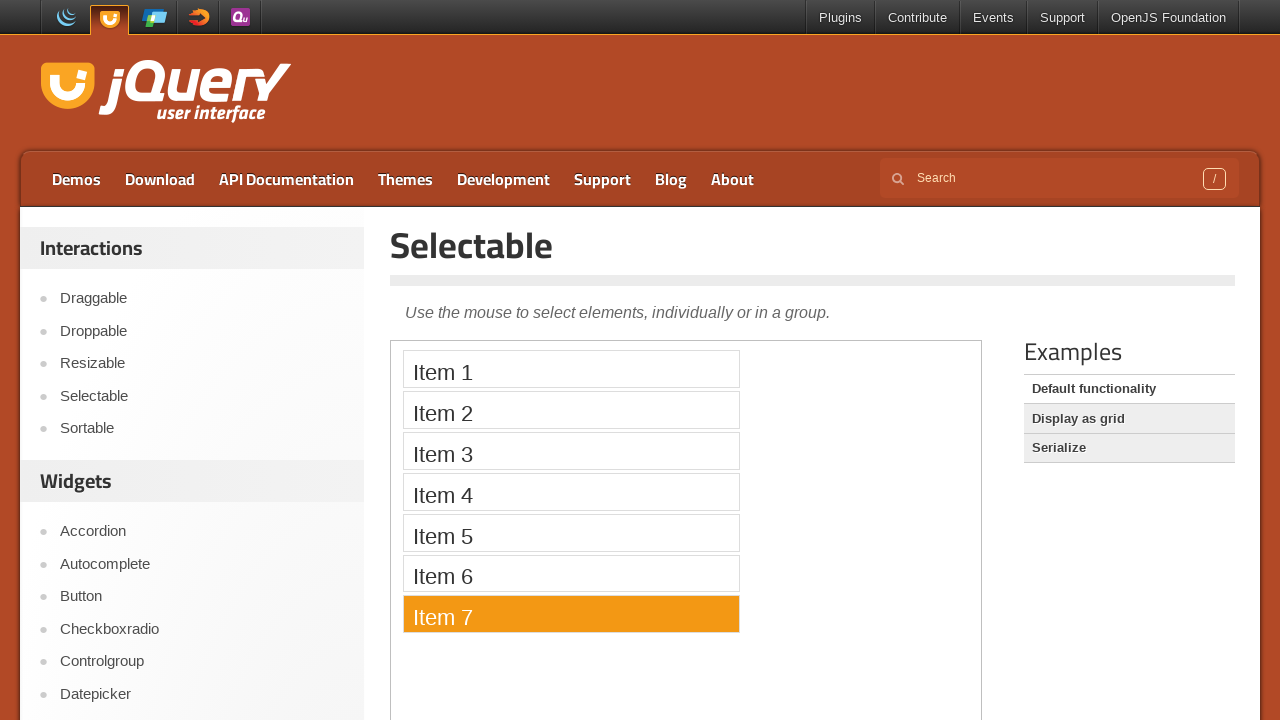

Clicked on Demos link at (76, 179) on xpath=//a[contains(text(),'Demos')]
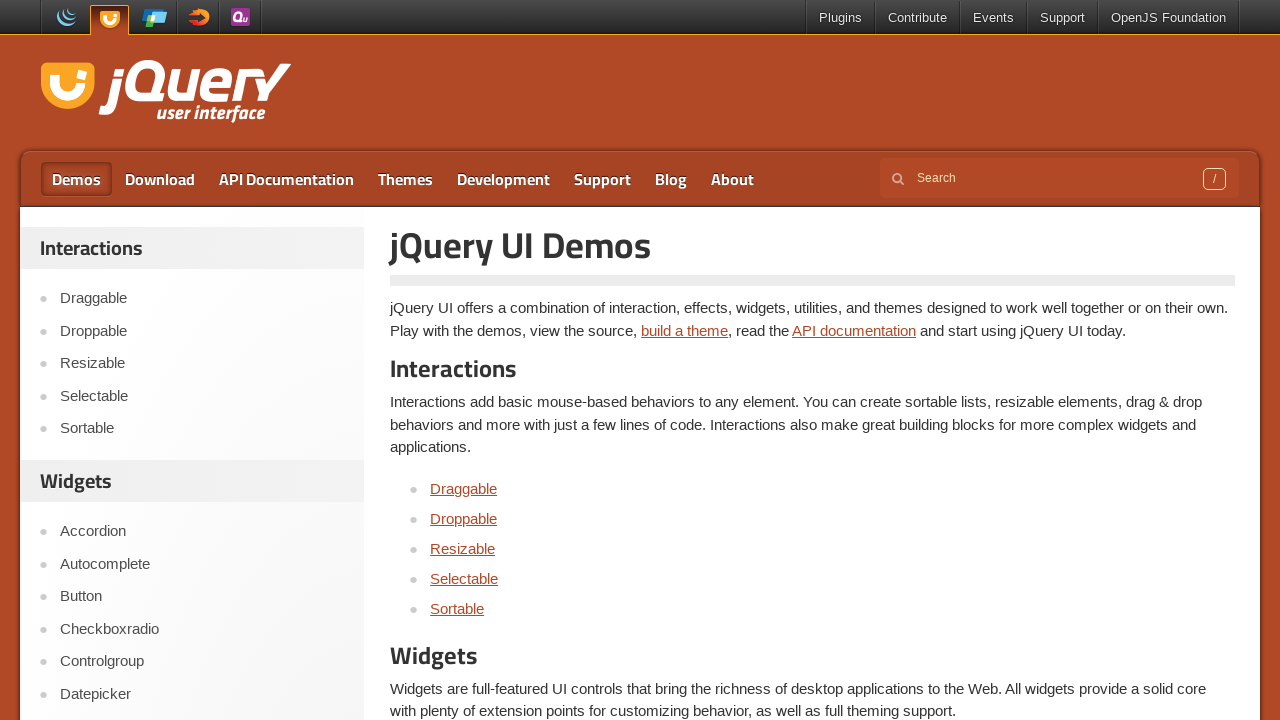

Demos page finished loading
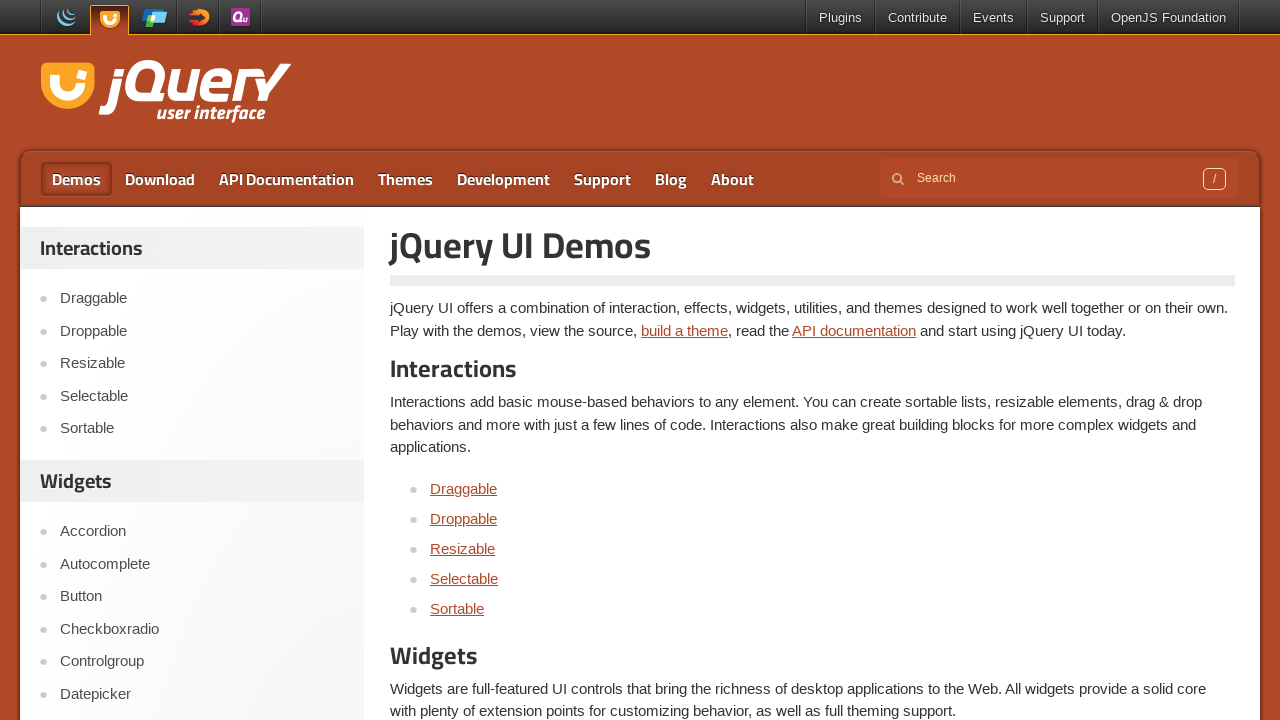

Verified page title is 'jQuery UI Demos | jQuery UI'
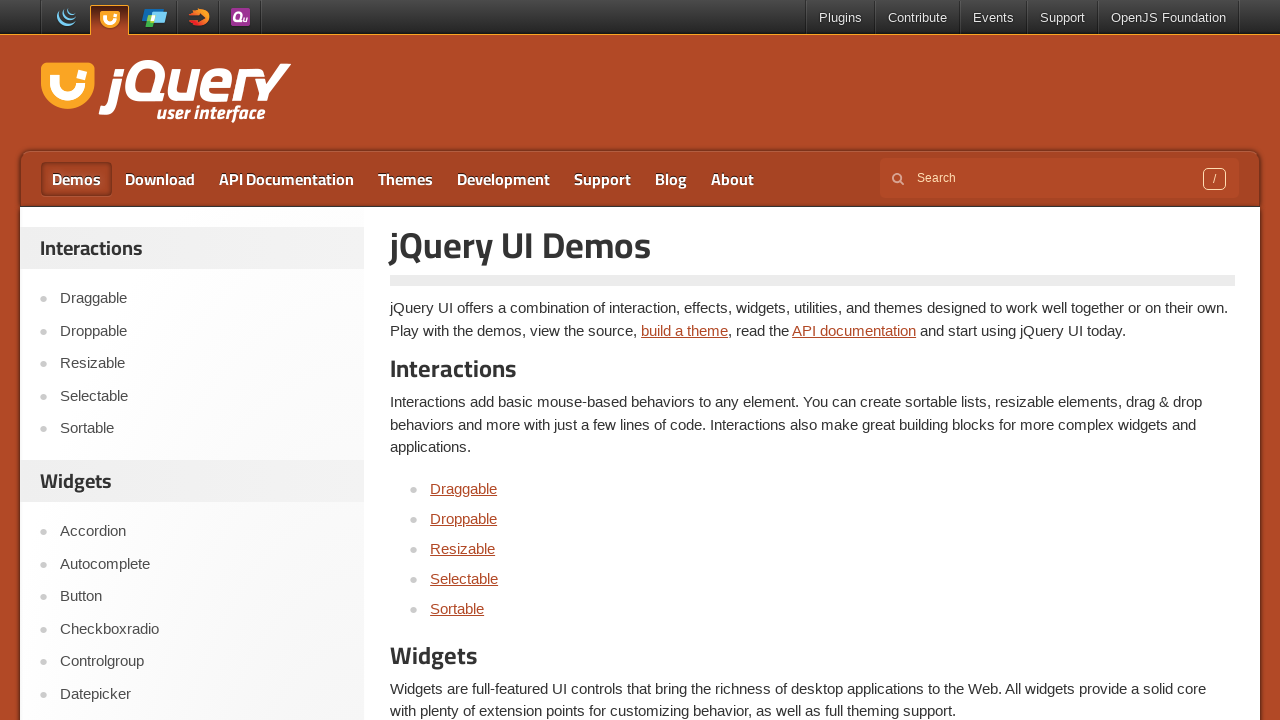

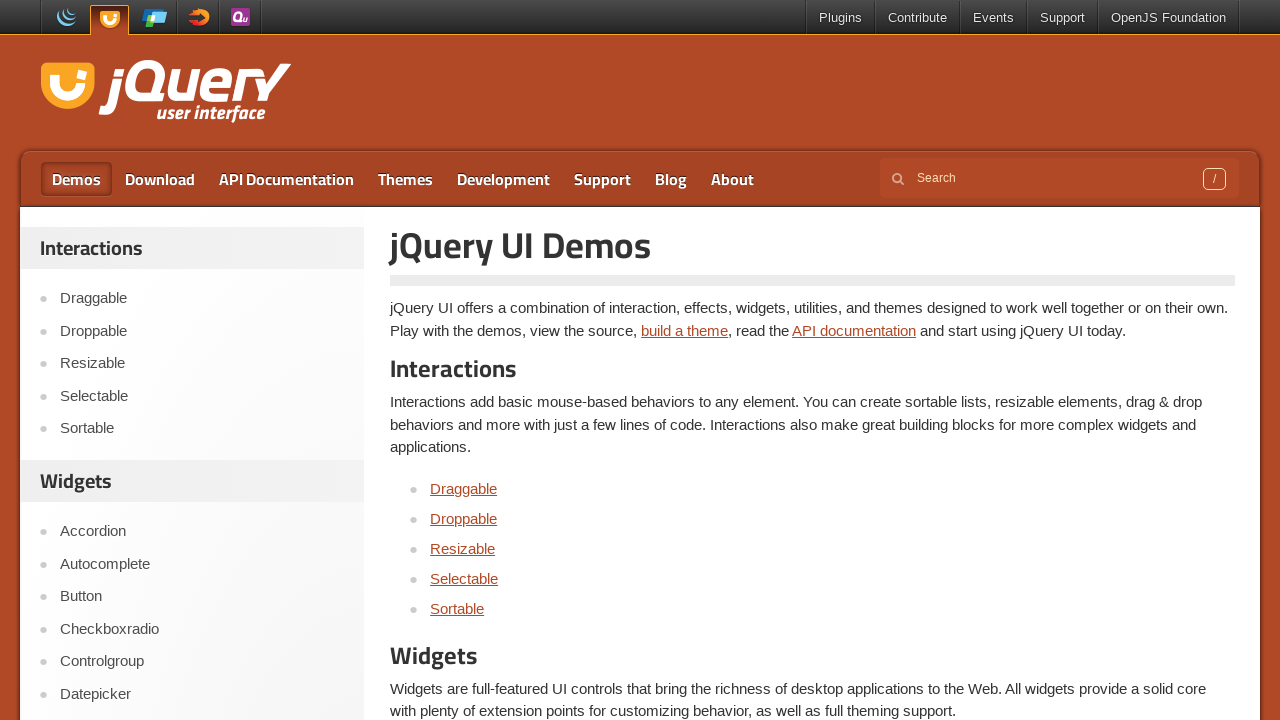